Tests drag and drop functionality by dragging element from column A to column B on the Heroku test page

Starting URL: https://the-internet.herokuapp.com/drag_and_drop

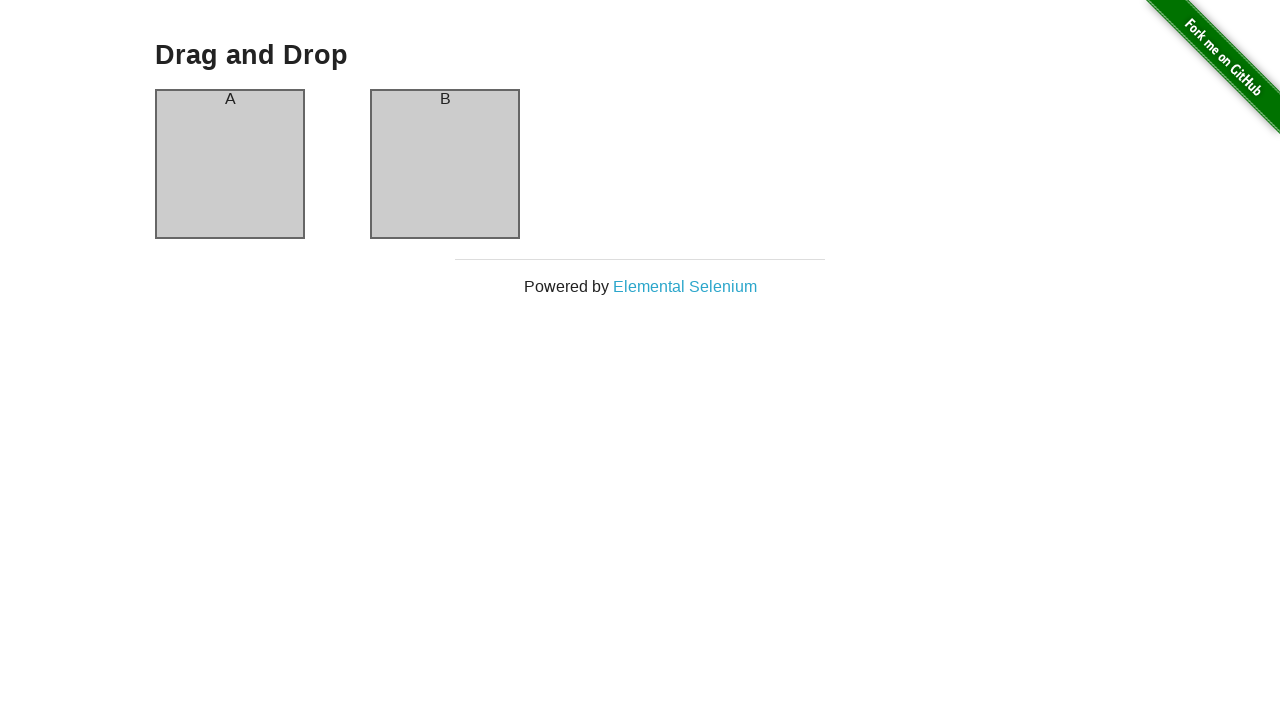

Located source element in column A
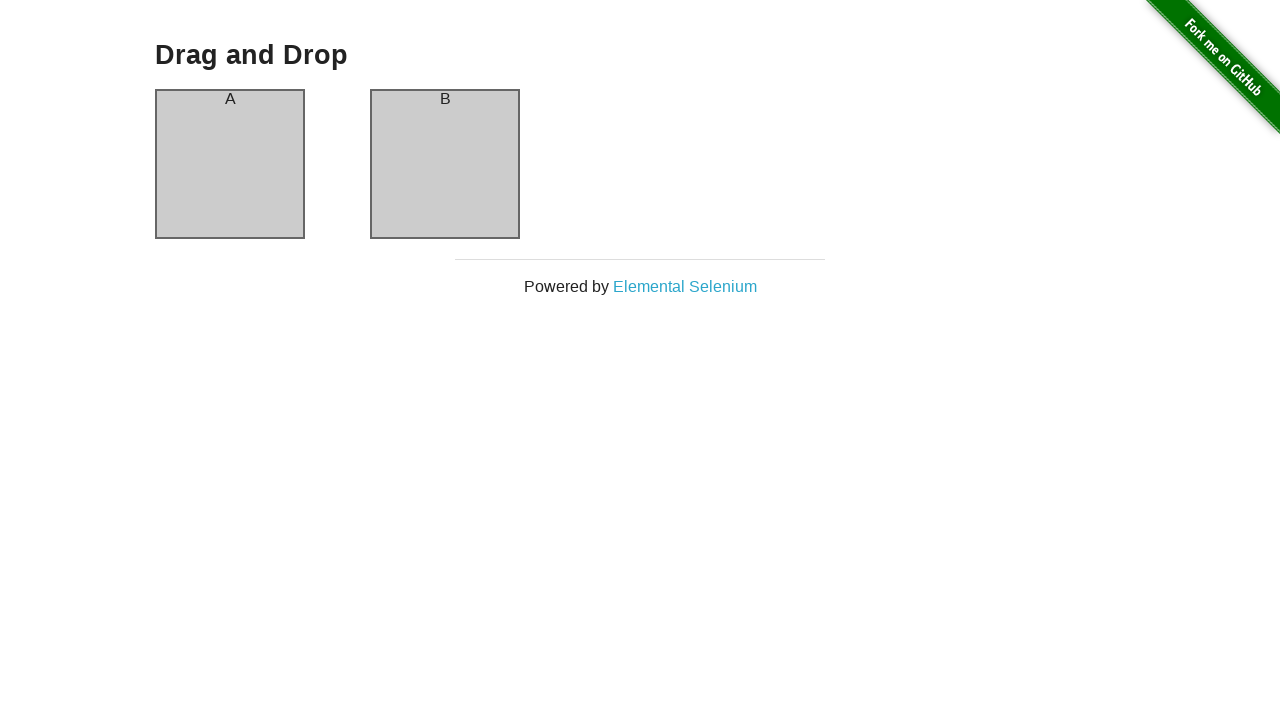

Located destination element in column B
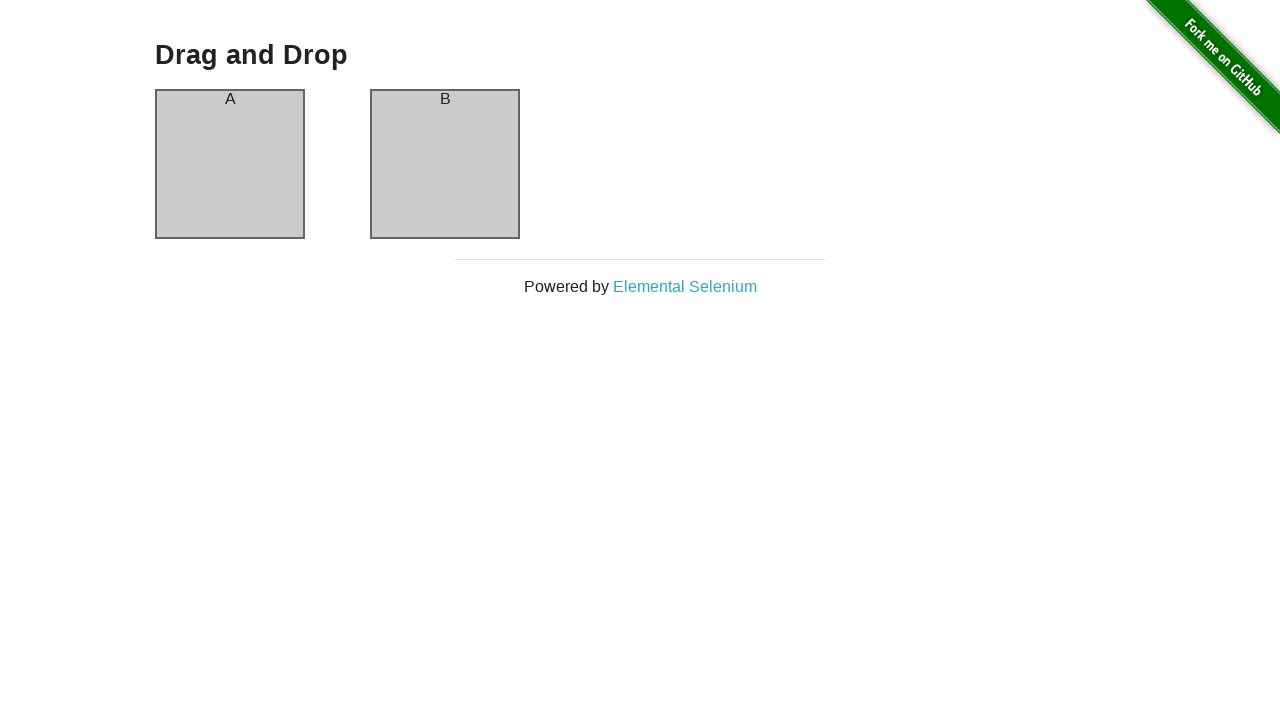

Dragged element from column A to column B at (445, 164)
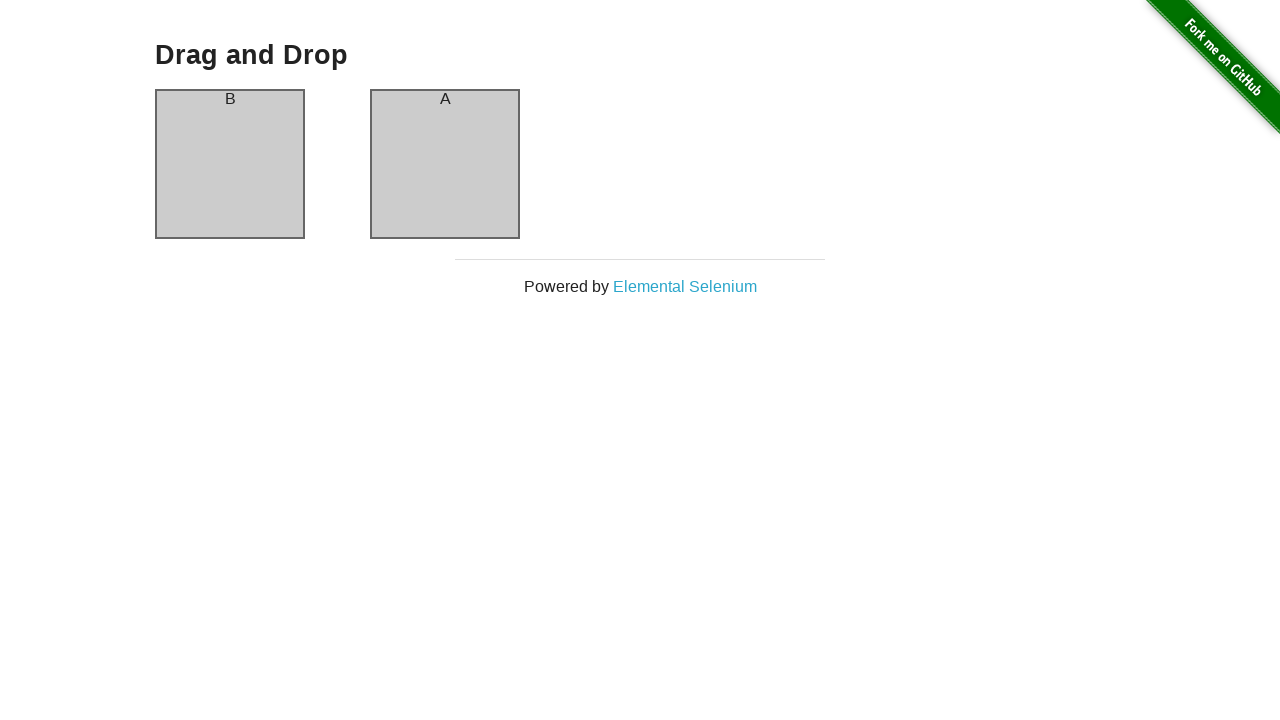

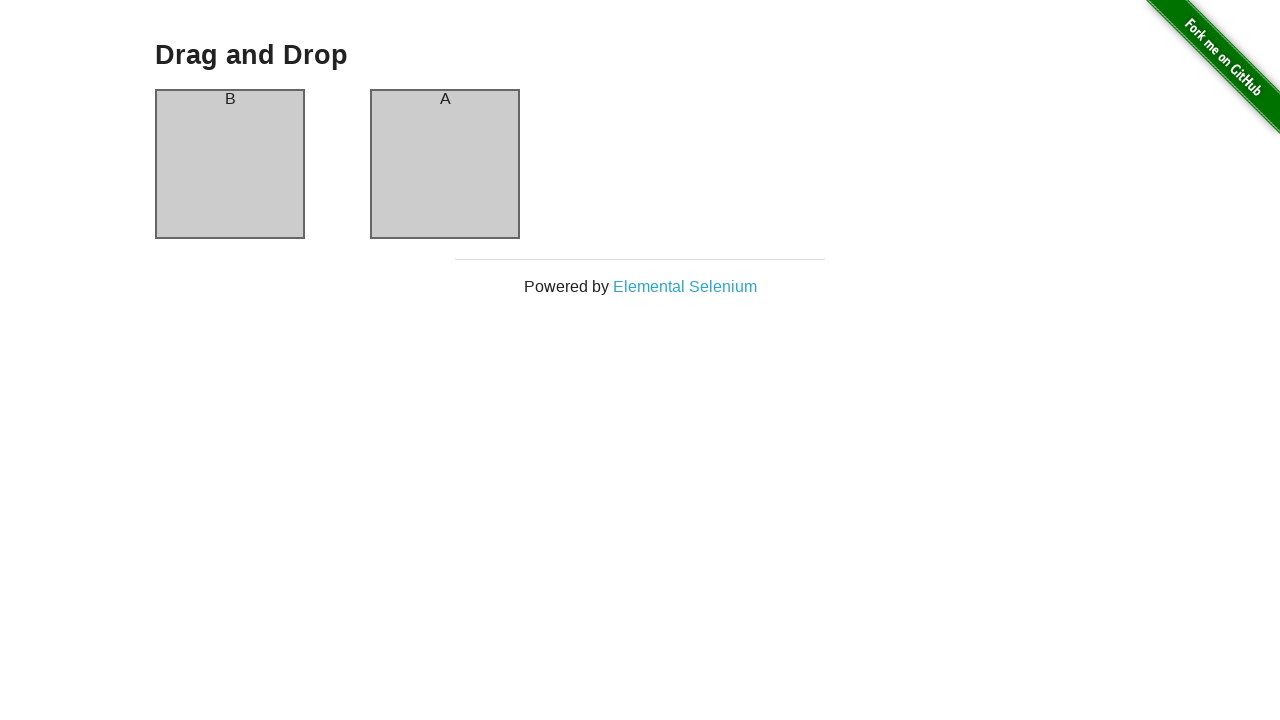